Tests that entered text is trimmed when editing a todo item

Starting URL: https://demo.playwright.dev/todomvc

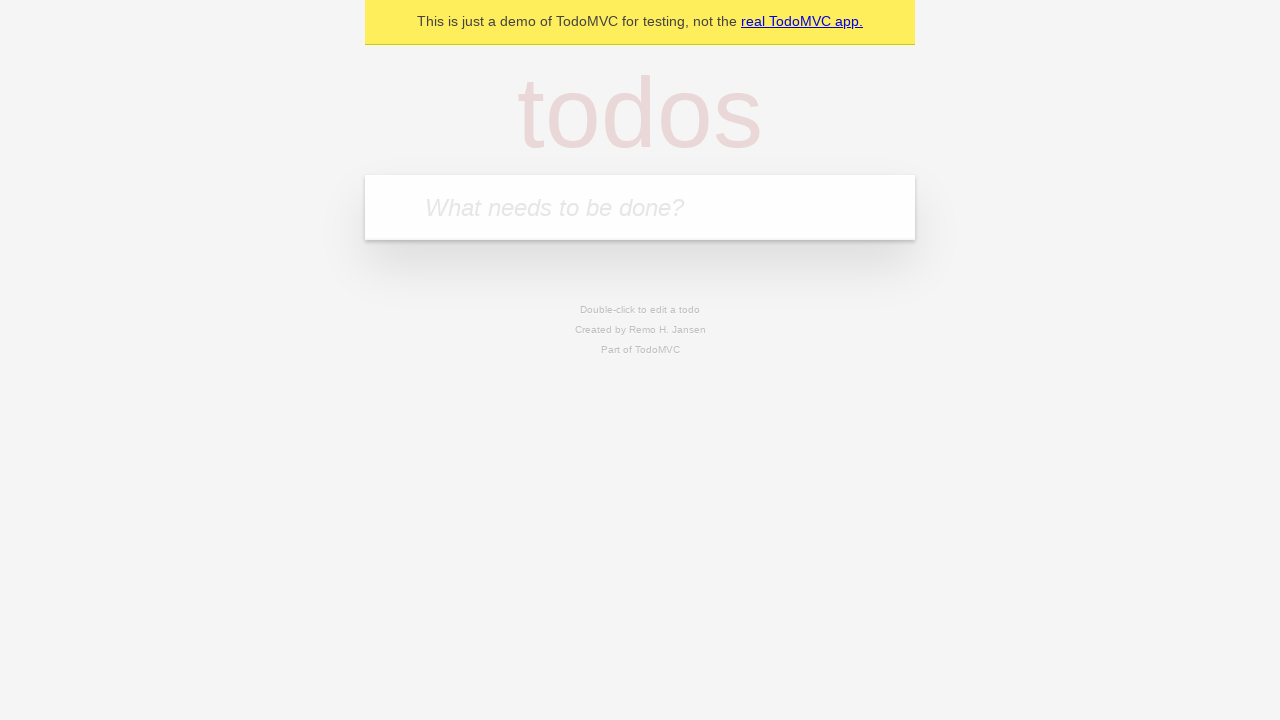

Navigated to TodoMVC demo page
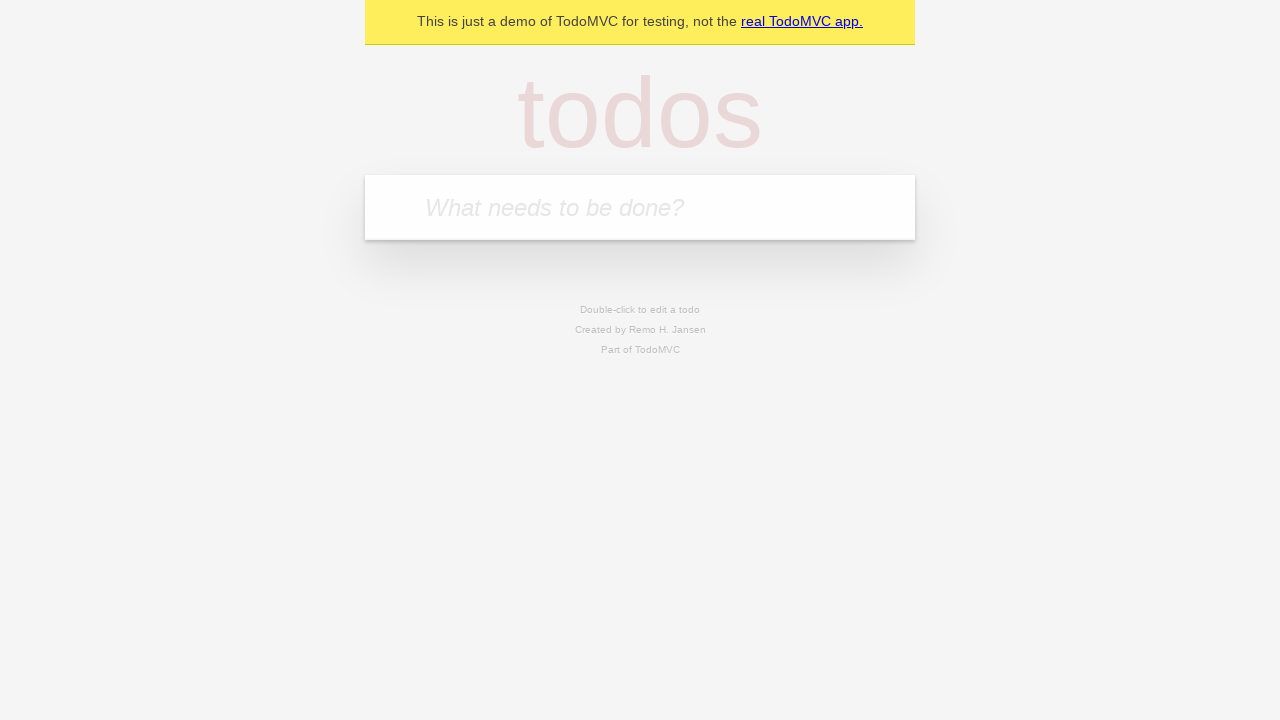

Located the new todo input field
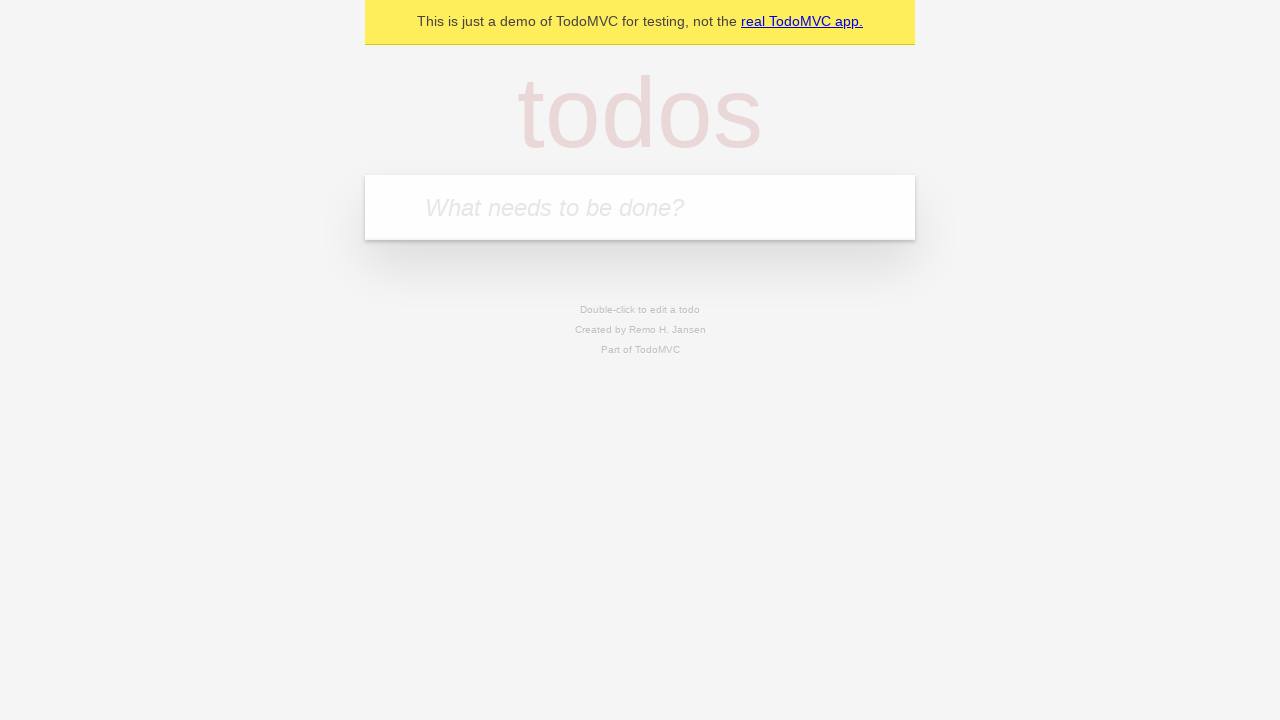

Filled todo input with 'buy some cheese' on internal:attr=[placeholder="What needs to be done?"i]
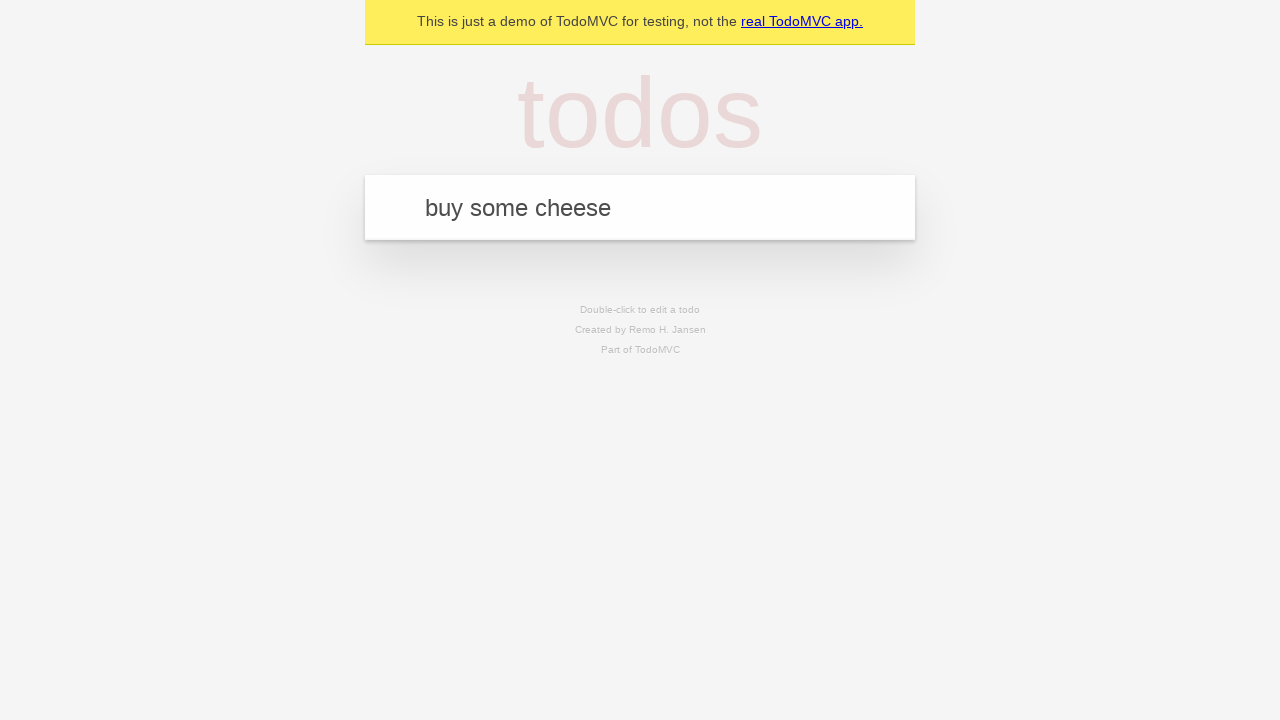

Pressed Enter to create todo 'buy some cheese' on internal:attr=[placeholder="What needs to be done?"i]
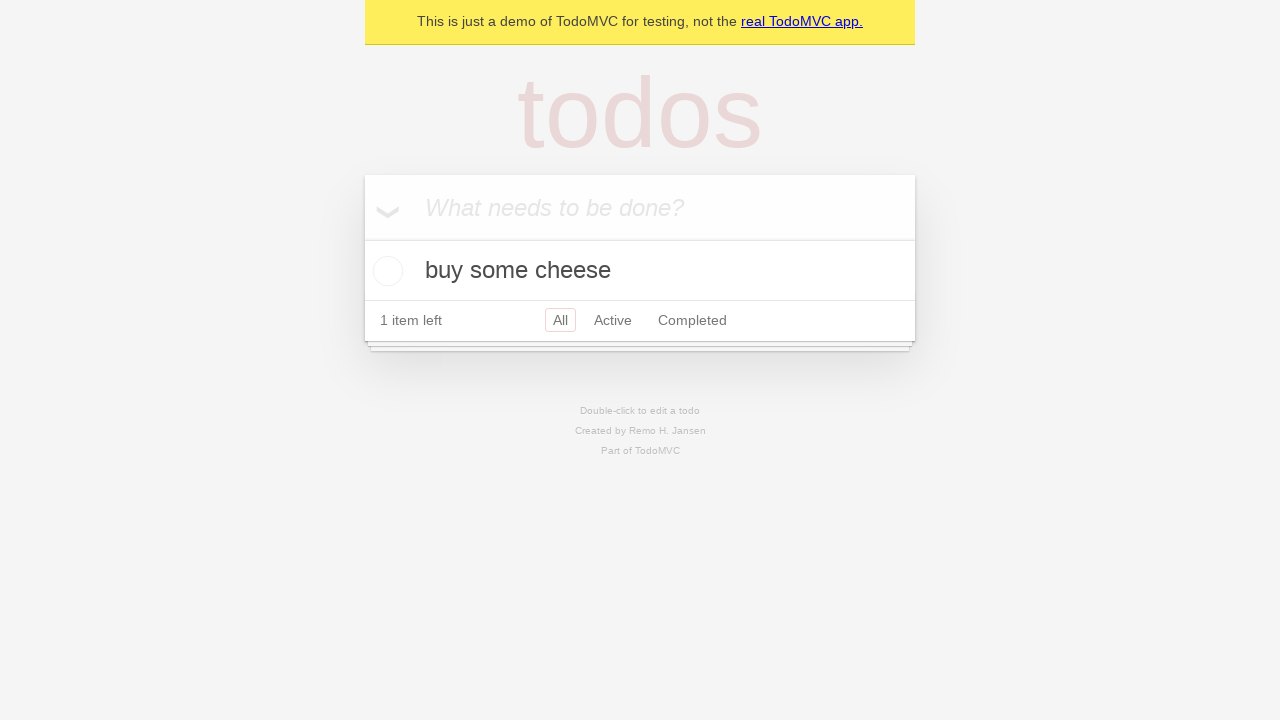

Filled todo input with 'feed the cat' on internal:attr=[placeholder="What needs to be done?"i]
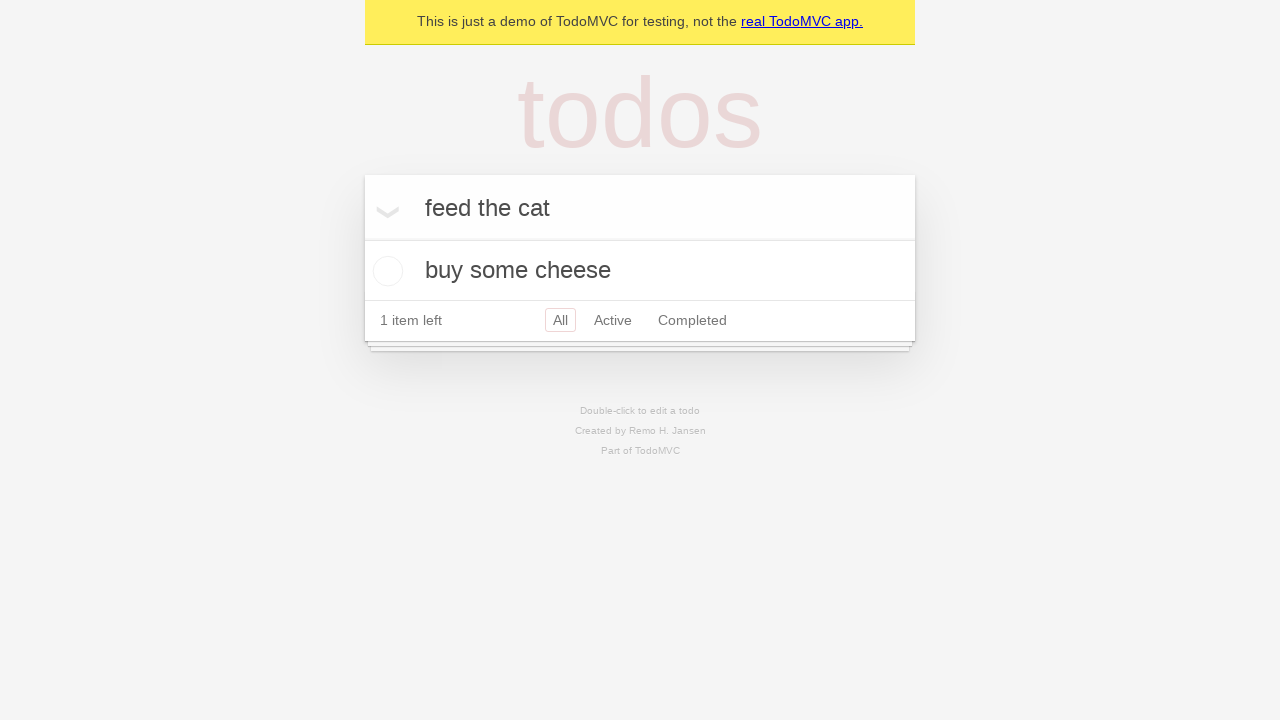

Pressed Enter to create todo 'feed the cat' on internal:attr=[placeholder="What needs to be done?"i]
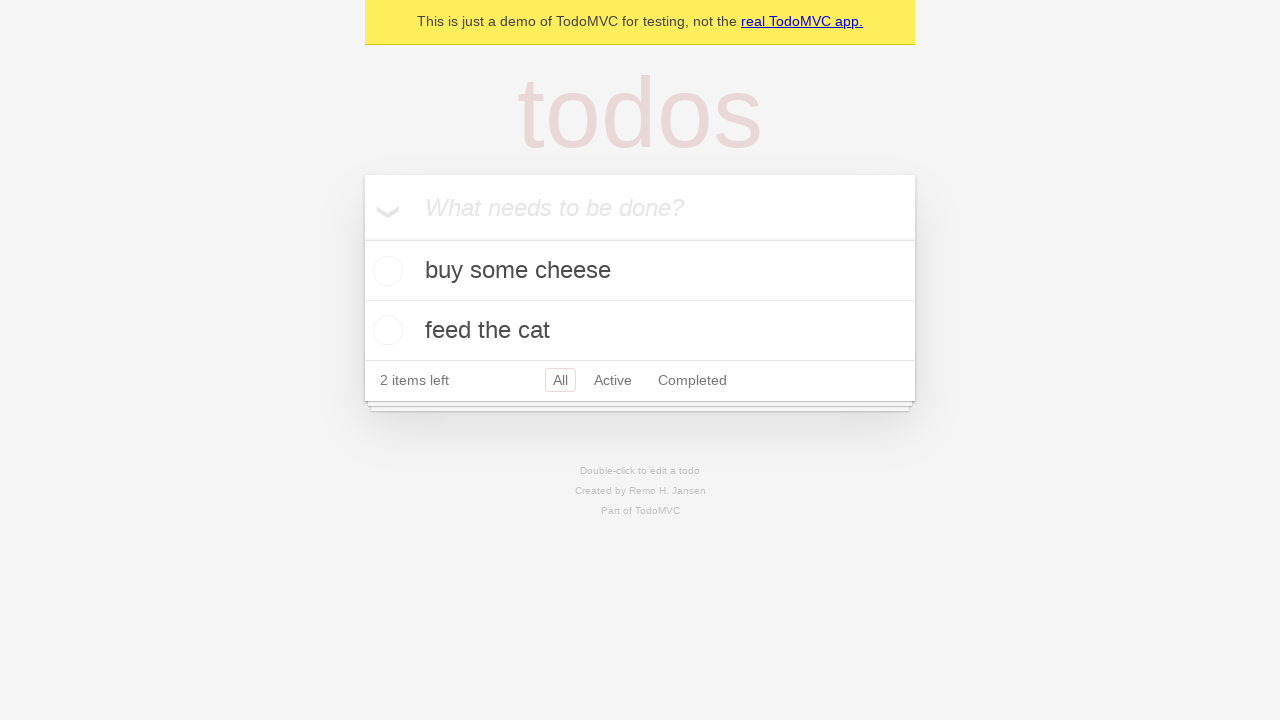

Filled todo input with 'book a doctors appointment' on internal:attr=[placeholder="What needs to be done?"i]
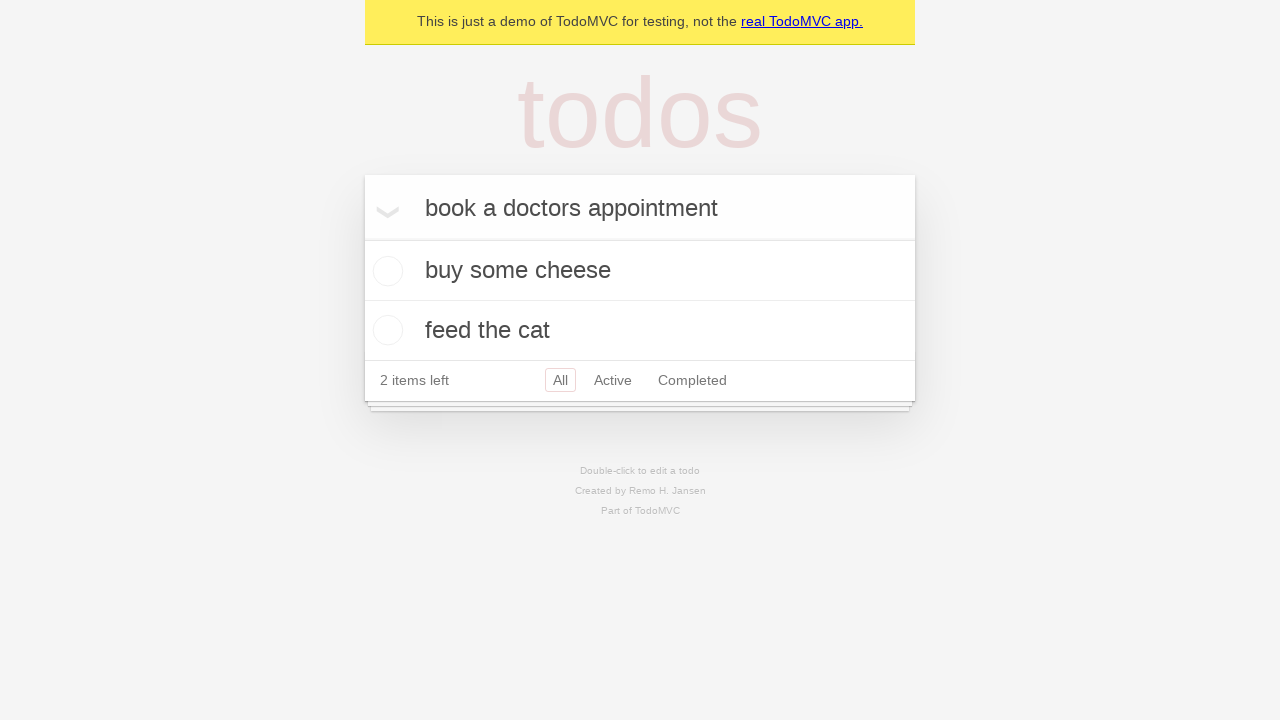

Pressed Enter to create todo 'book a doctors appointment' on internal:attr=[placeholder="What needs to be done?"i]
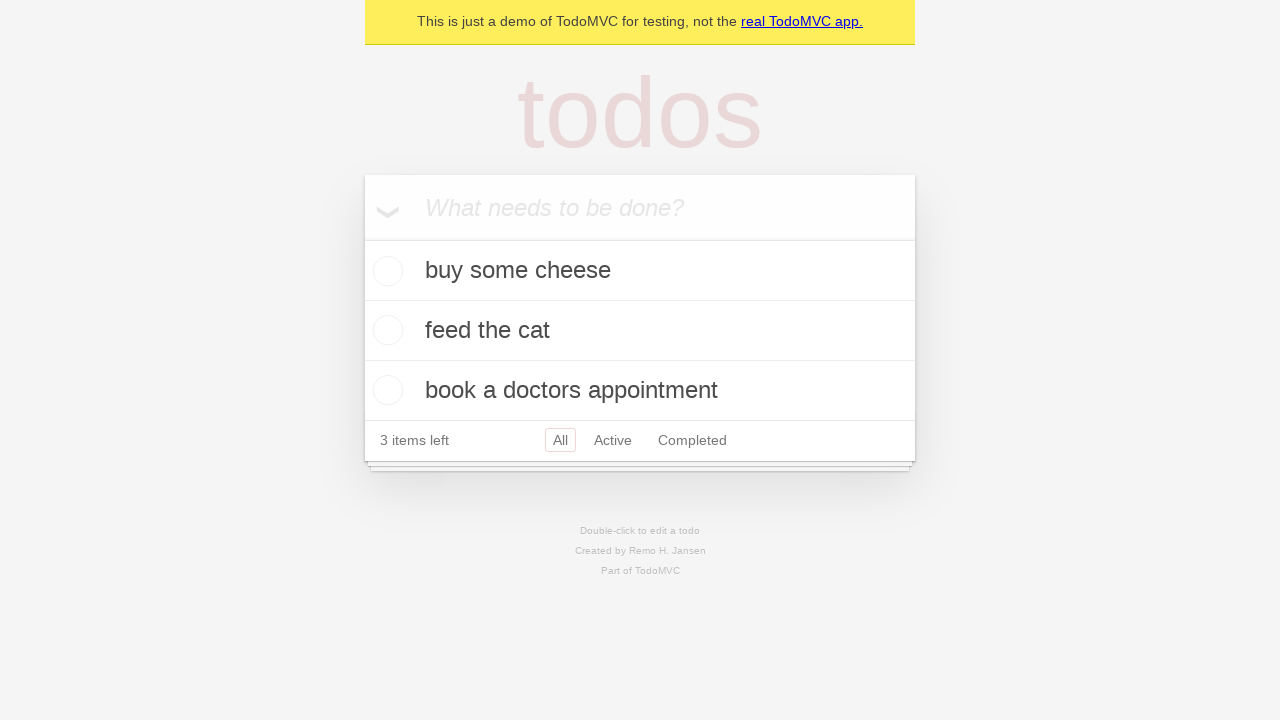

Located all todo items
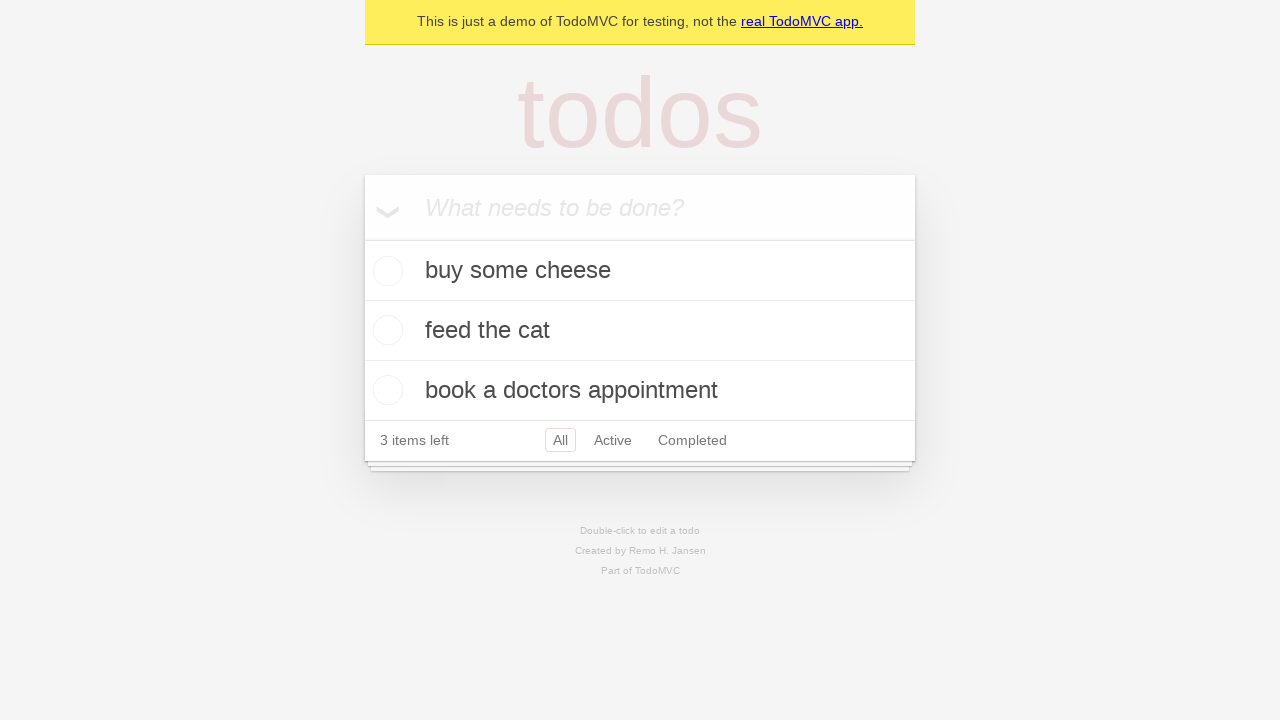

Double-clicked second todo item to enter edit mode at (640, 331) on internal:testid=[data-testid="todo-item"s] >> nth=1
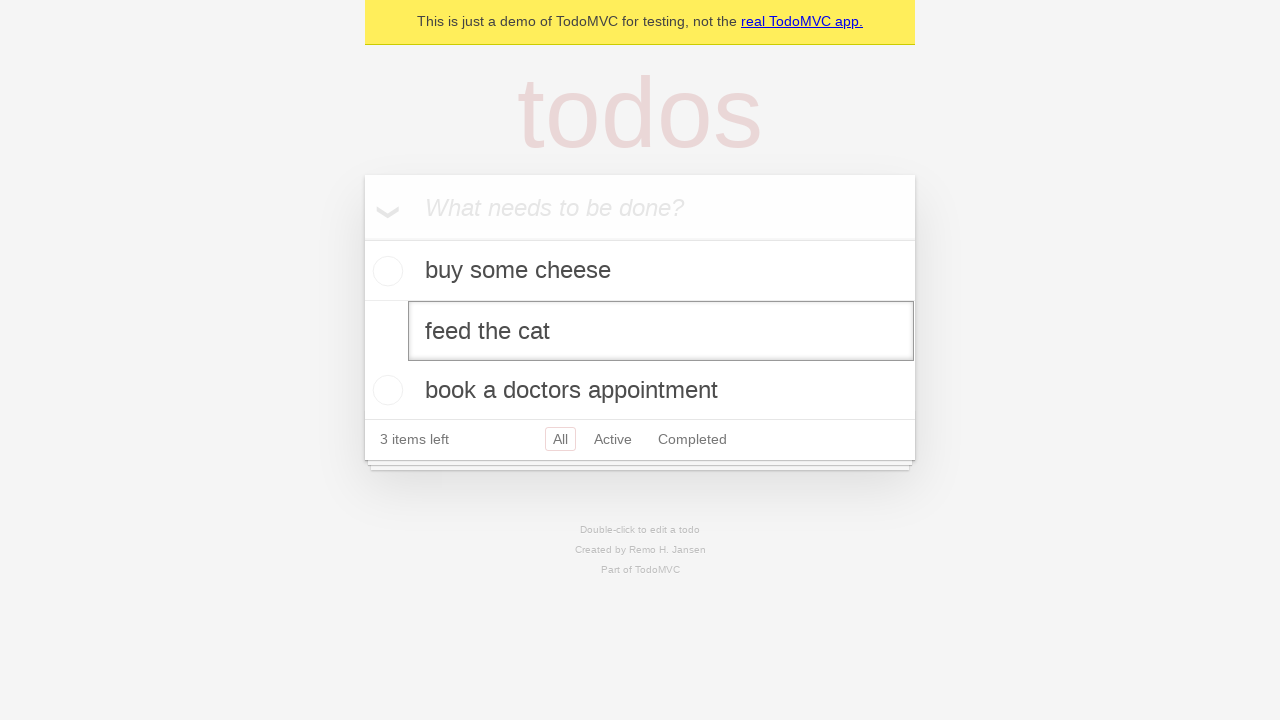

Filled edit field with text containing leading and trailing whitespace on internal:testid=[data-testid="todo-item"s] >> nth=1 >> internal:role=textbox[nam
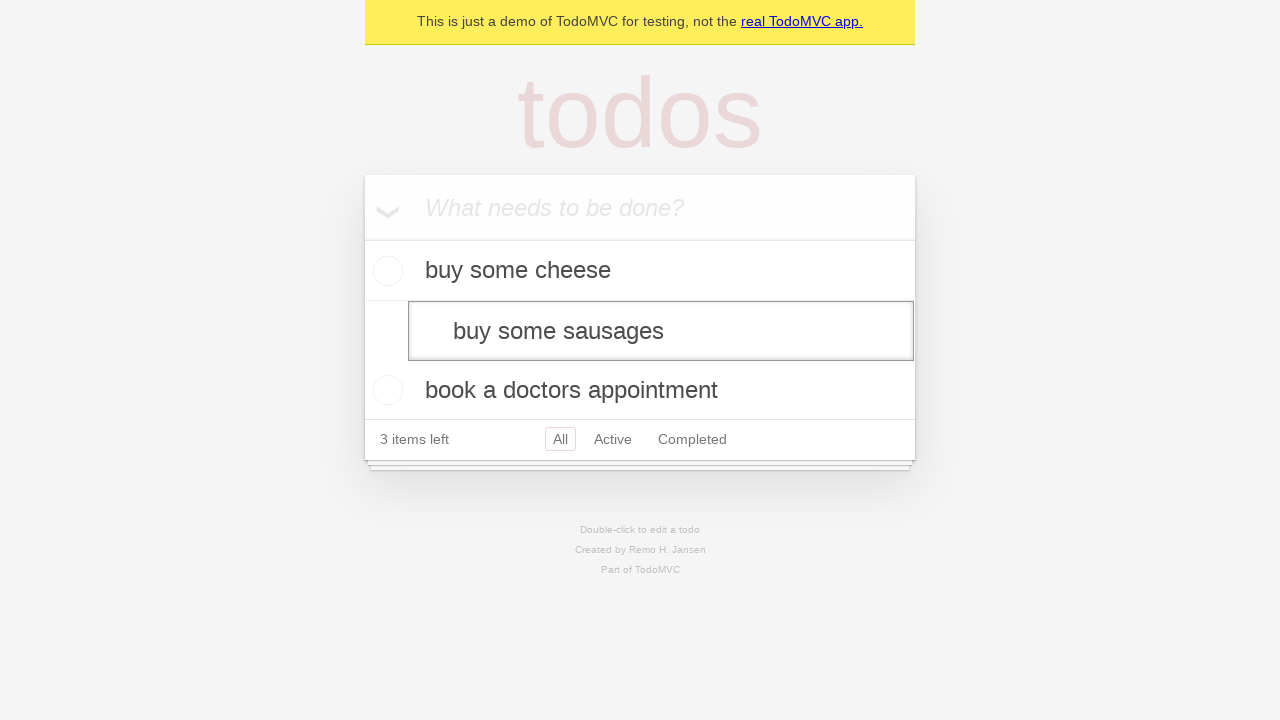

Pressed Enter to save edited todo - text should be trimmed on internal:testid=[data-testid="todo-item"s] >> nth=1 >> internal:role=textbox[nam
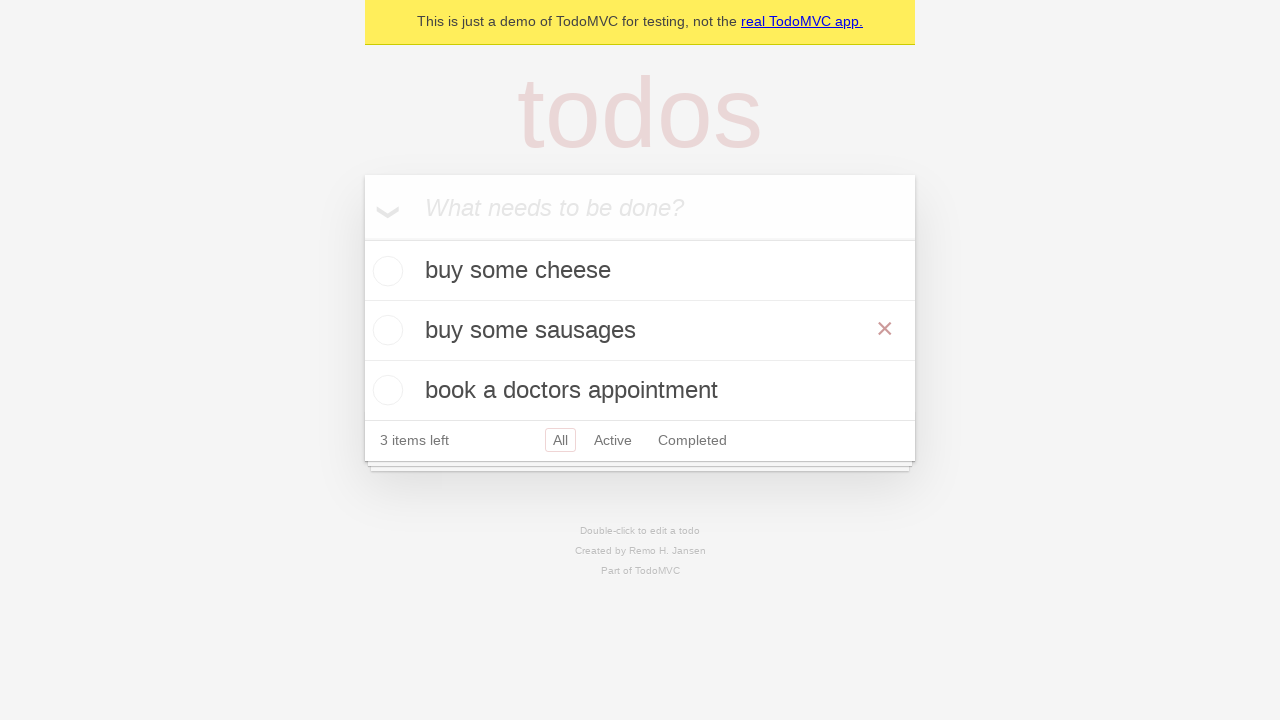

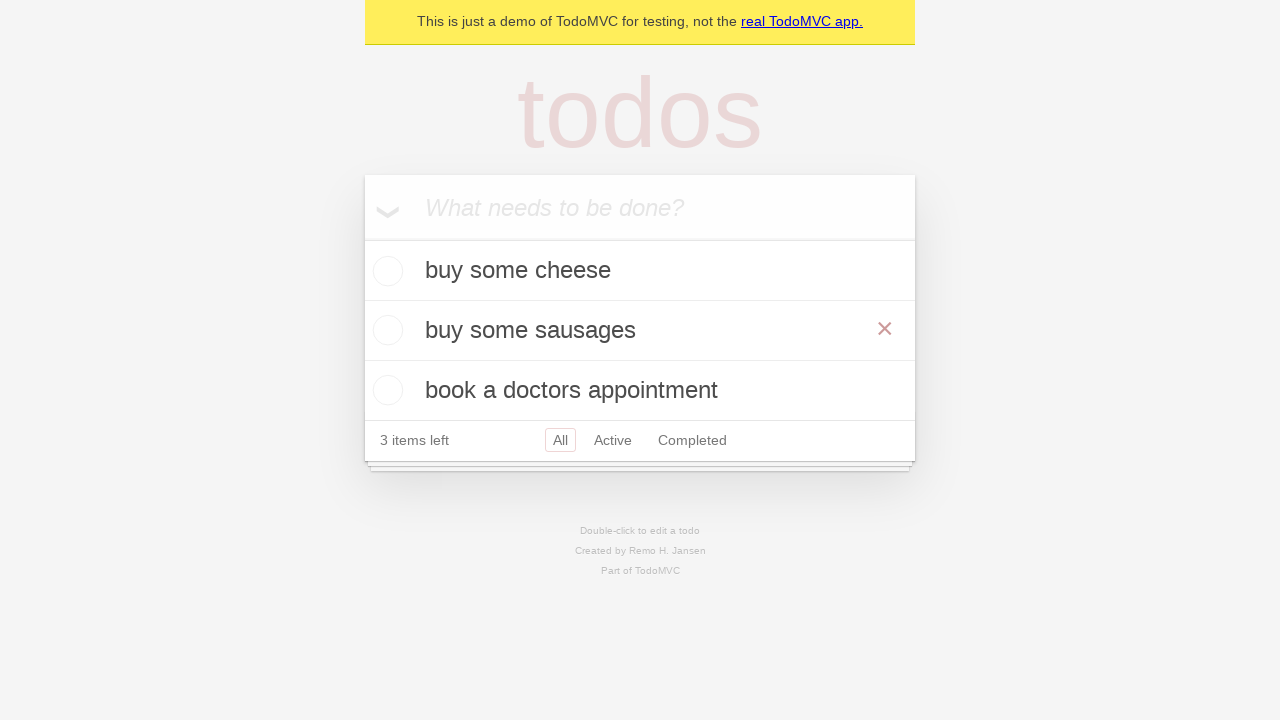